Tests registration form validation when confirm password doesn't match the password field

Starting URL: https://alada.vn/

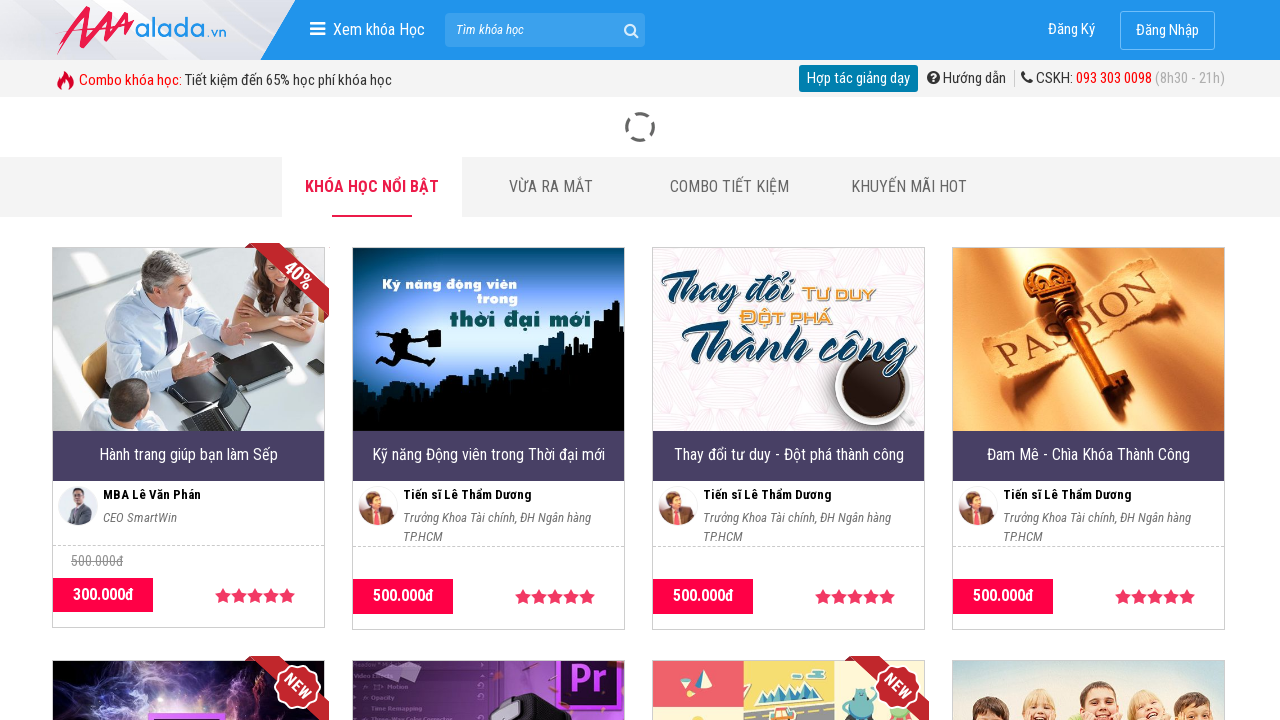

Clicked registration link at (1072, 30) on xpath=//a[@class='btn-anis-effect']
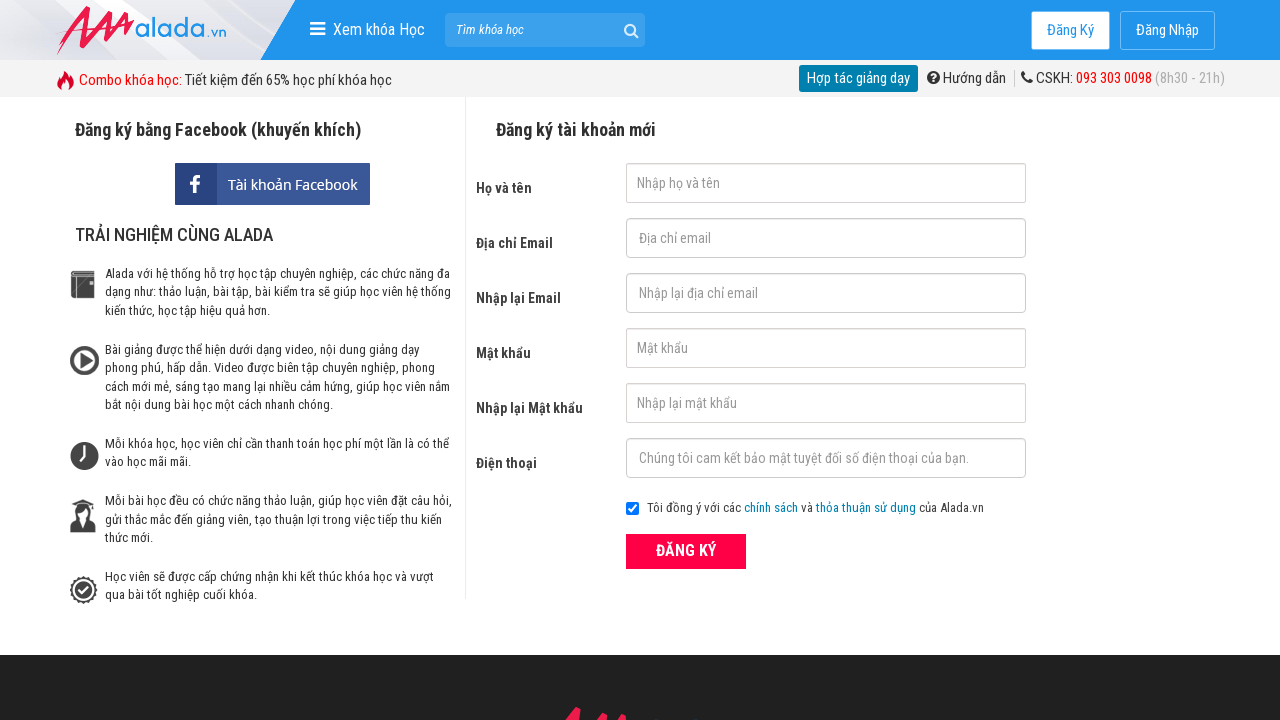

Filled first name field with 'John Kramer' on #txtFirstname
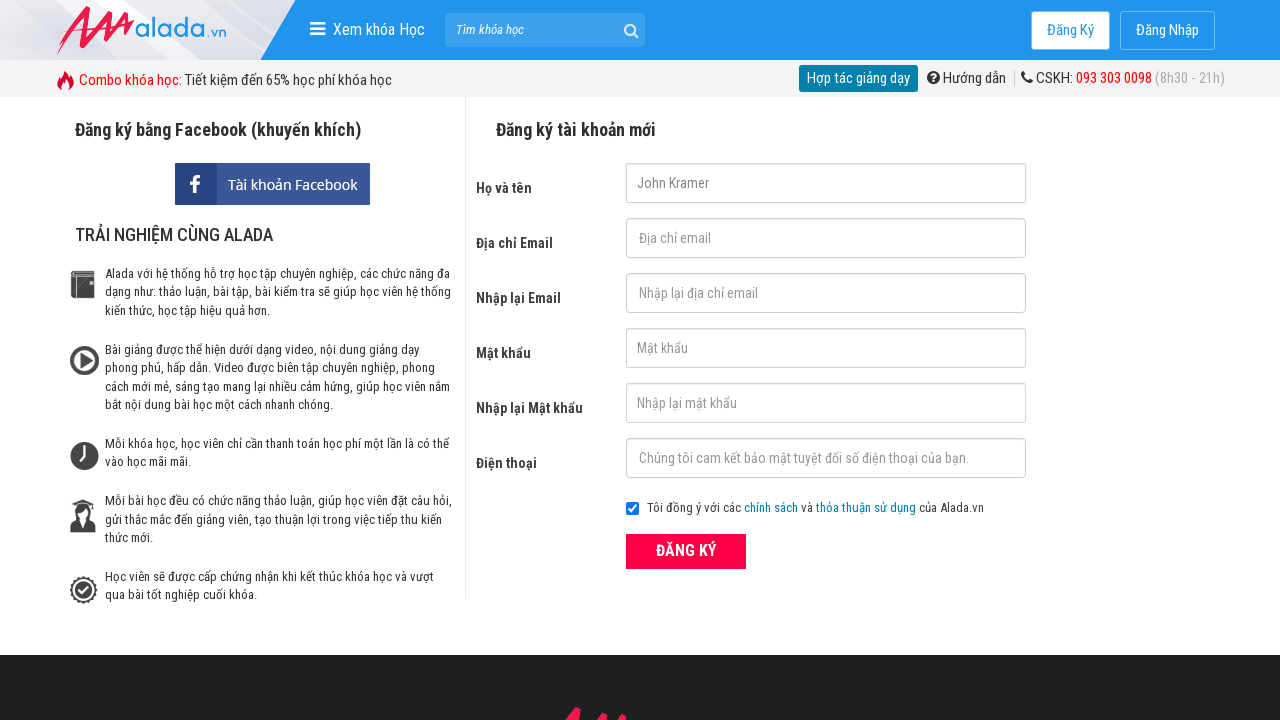

Filled email field with 'johnkramer123@yahoo.com' on #txtEmail
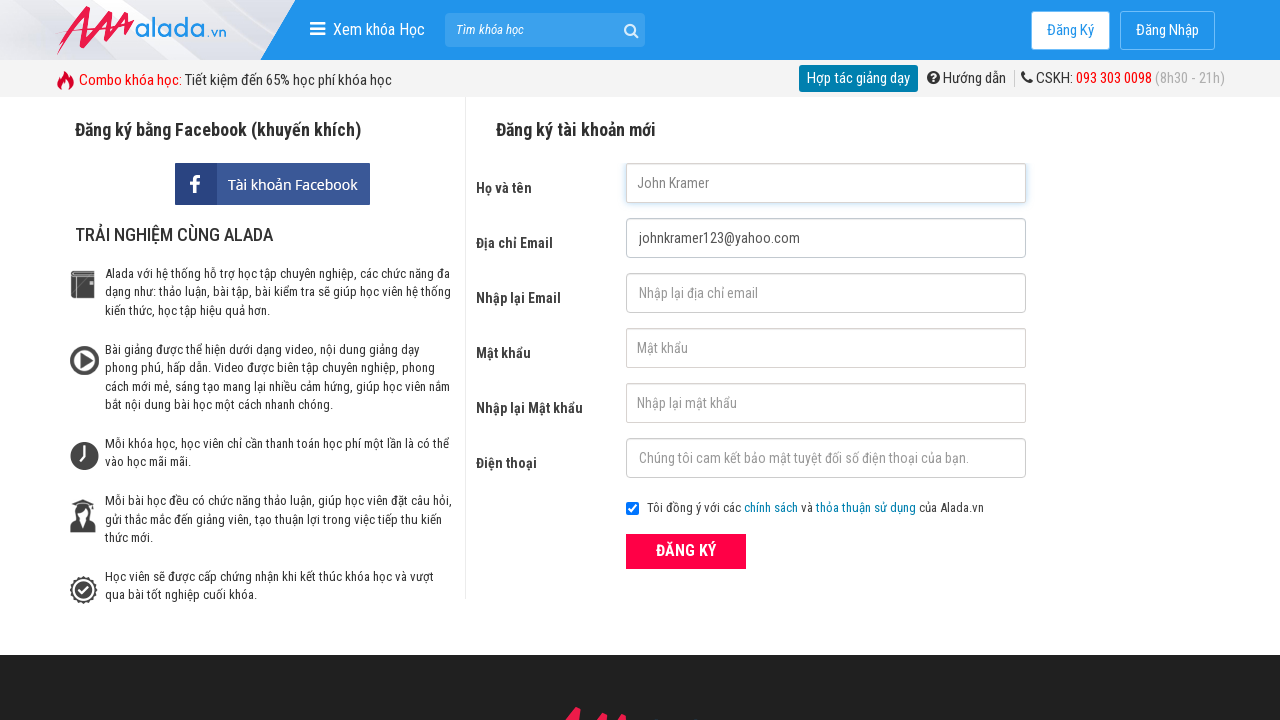

Filled confirm email field with 'johnkramer123@yahoo.com' on #txtCEmail
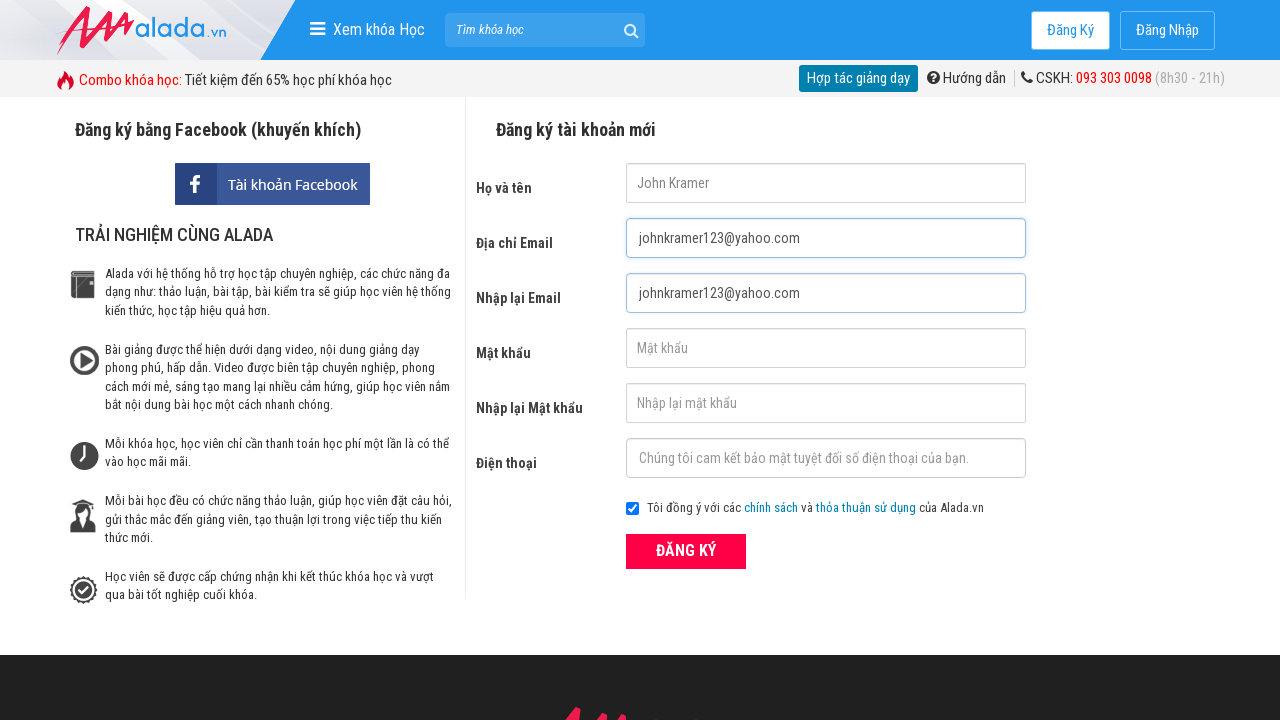

Filled password field with '123456' on #txtPassword
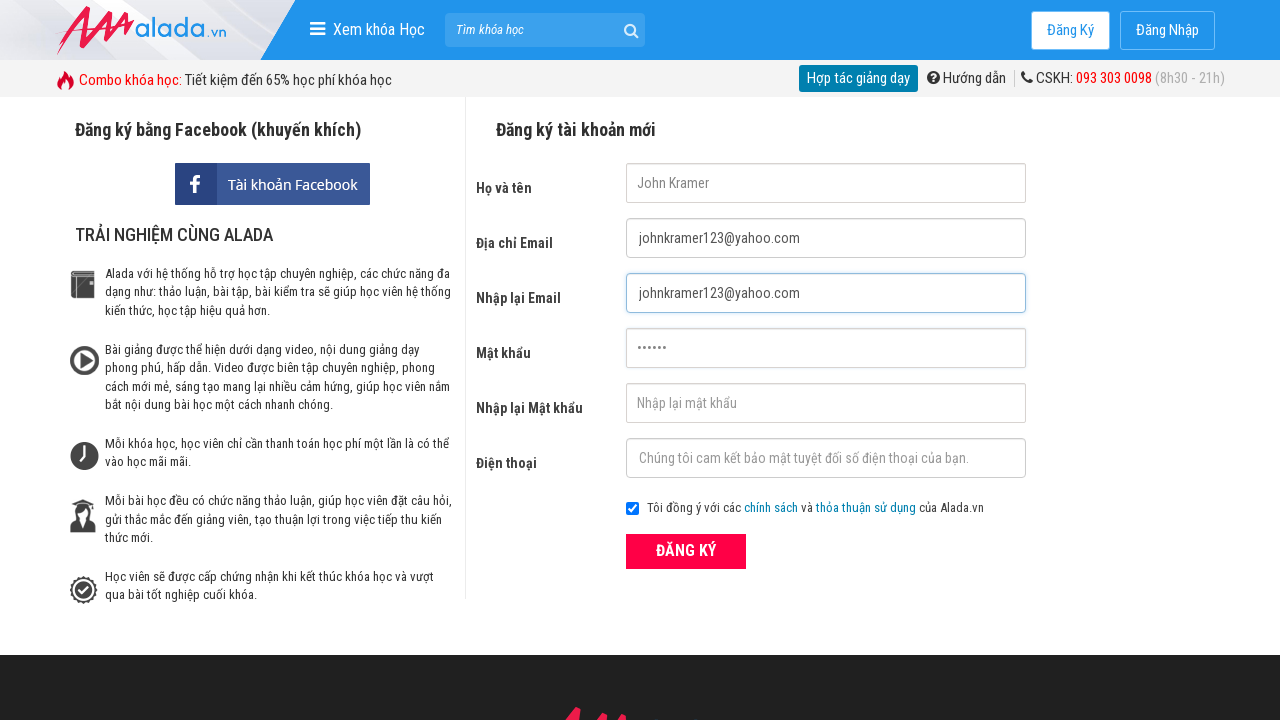

Filled confirm password field with mismatched password '1234567' on #txtCPassword
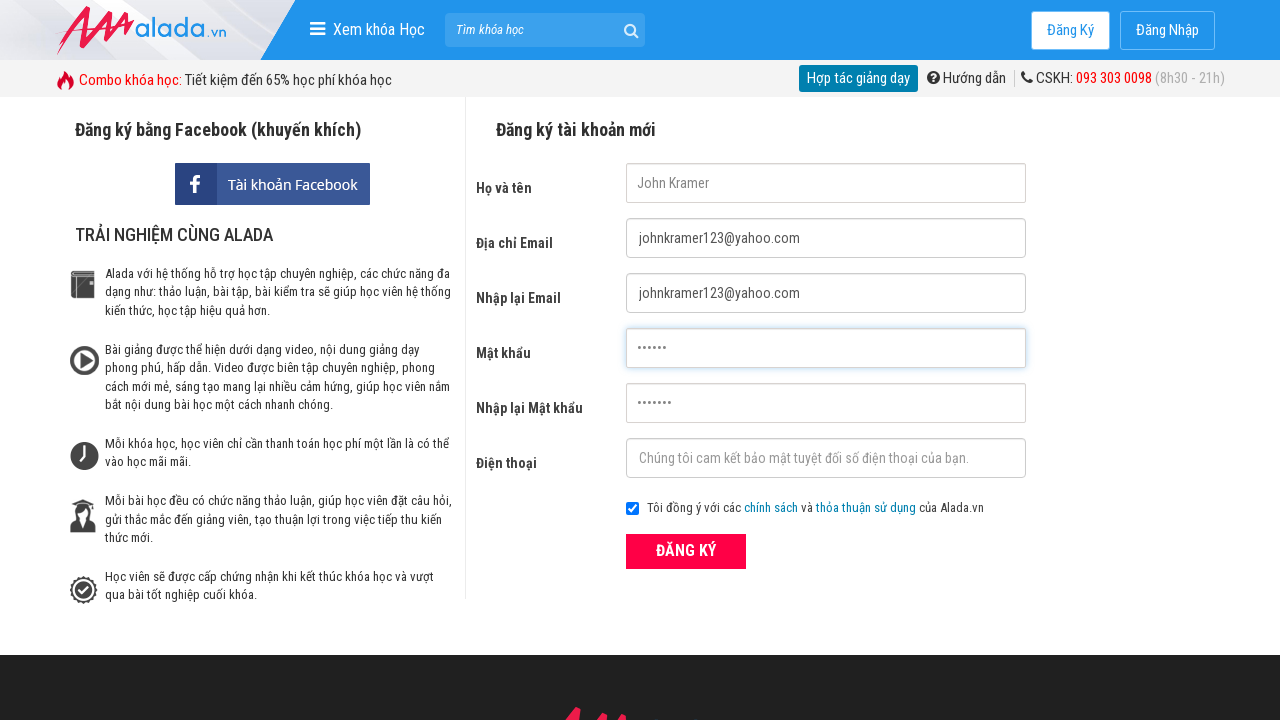

Filled phone field with '0908222700' on #txtPhone
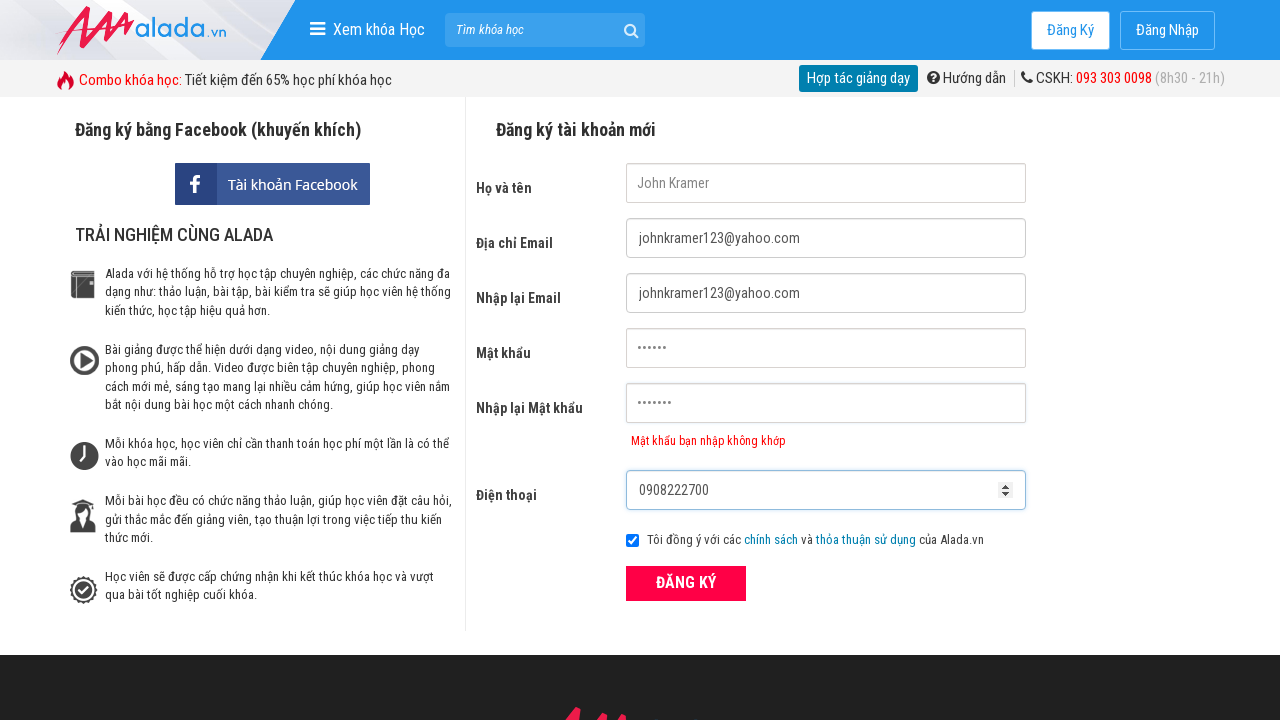

Clicked submit button to register at (686, 583) on xpath=//div[@class='field_btn']//button
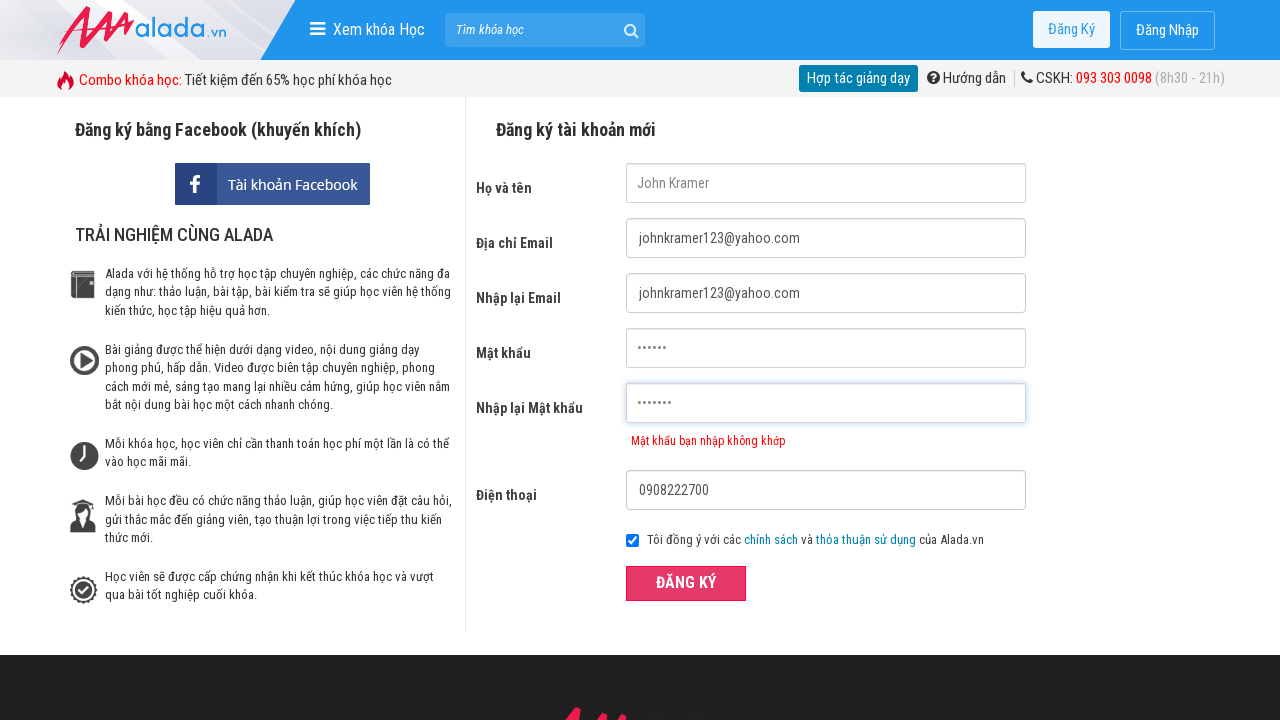

Confirm password error message appeared
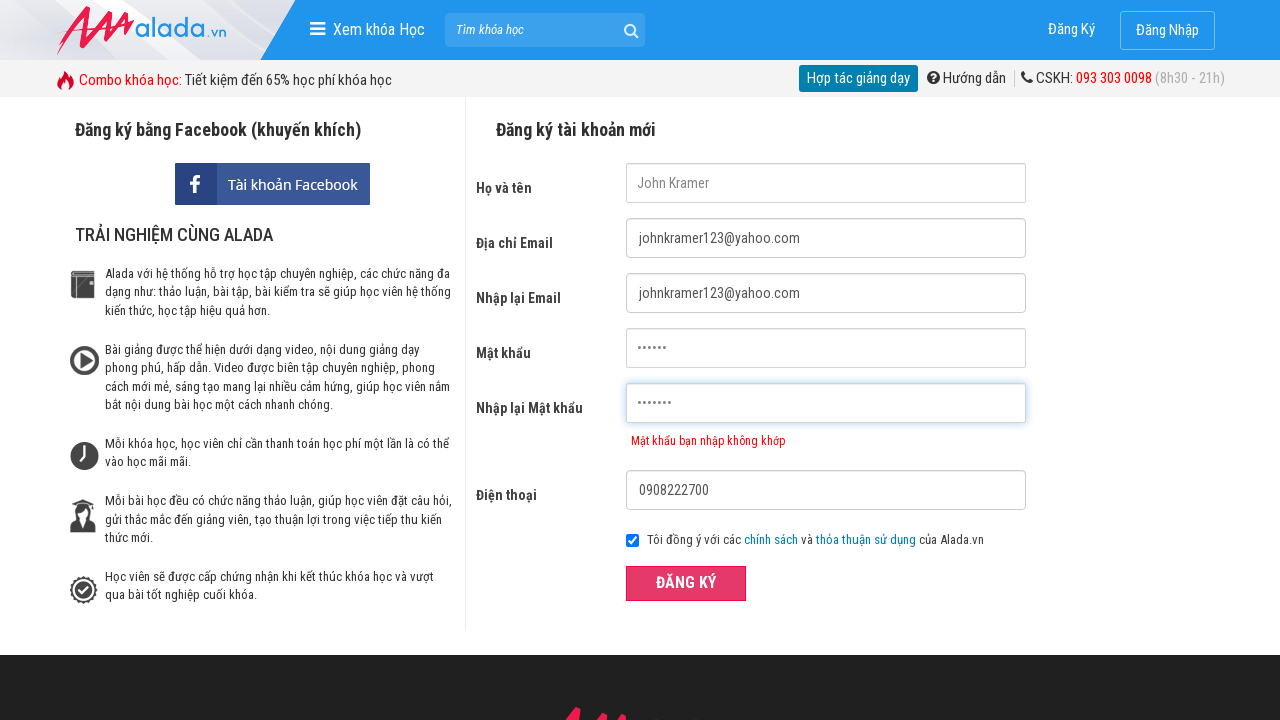

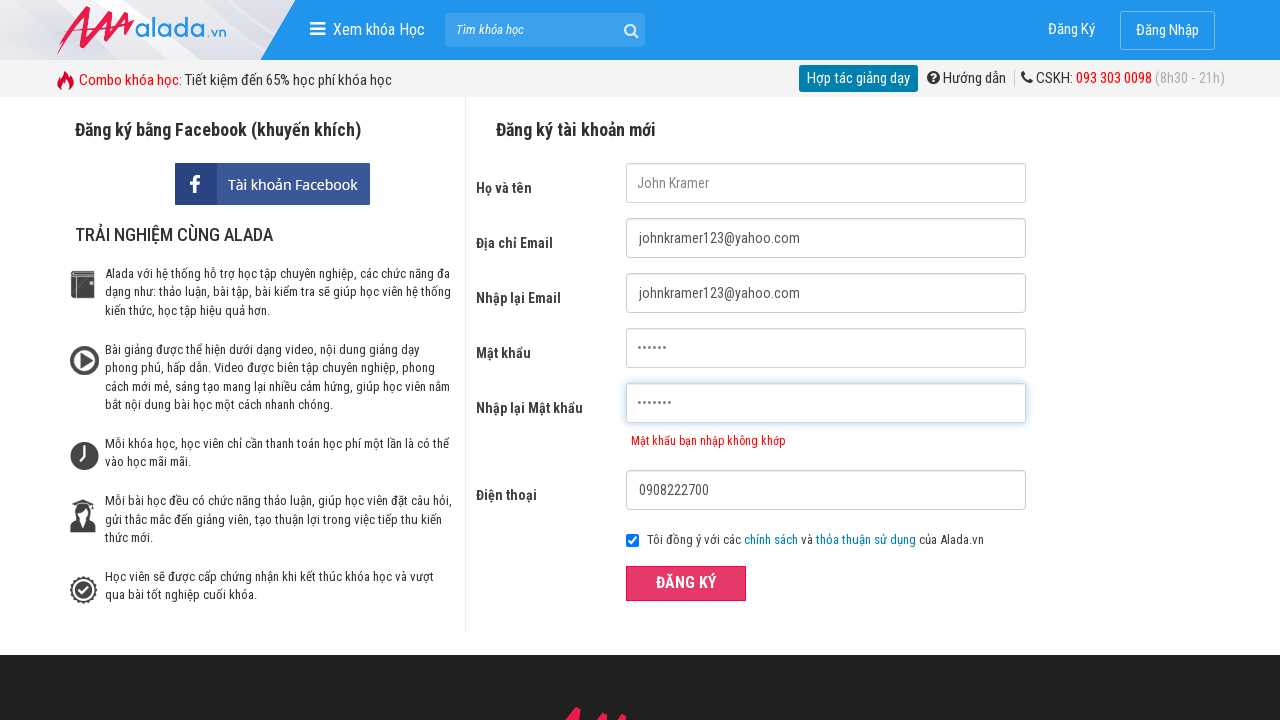